Tests un-marking items as complete by unchecking their checkboxes

Starting URL: https://demo.playwright.dev/todomvc

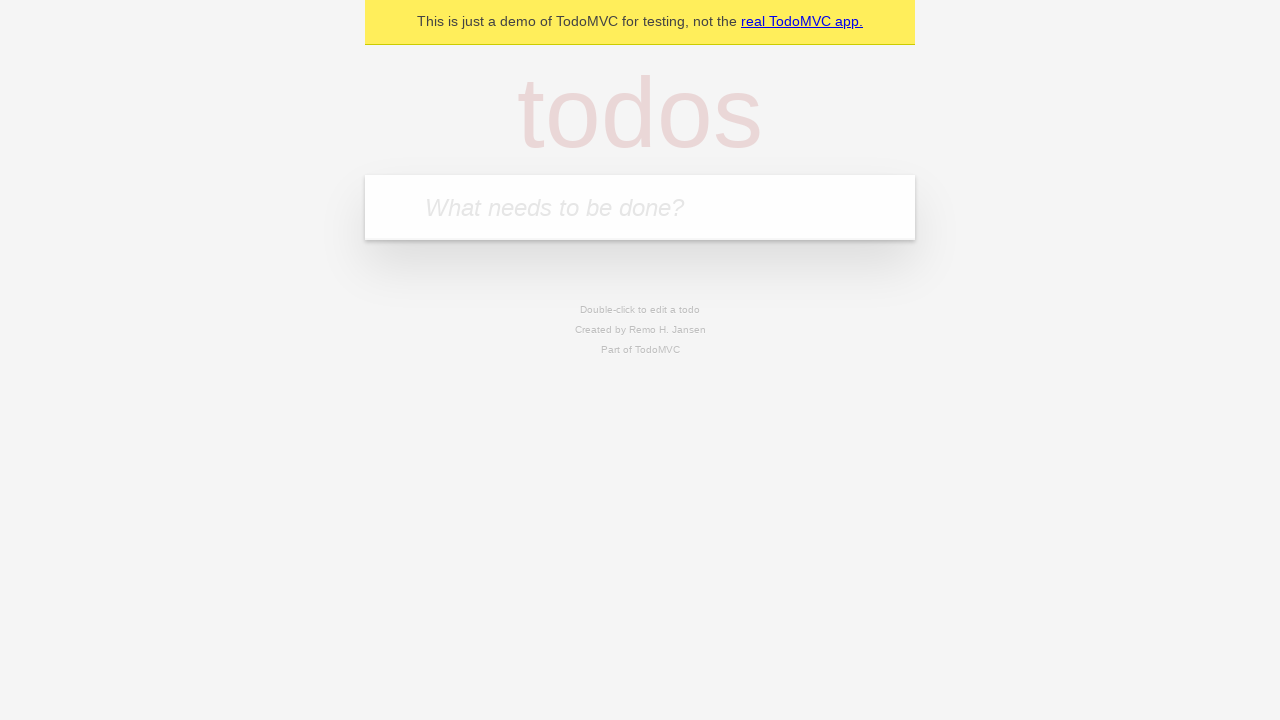

Filled todo input with 'buy some cheese' on internal:attr=[placeholder="What needs to be done?"i]
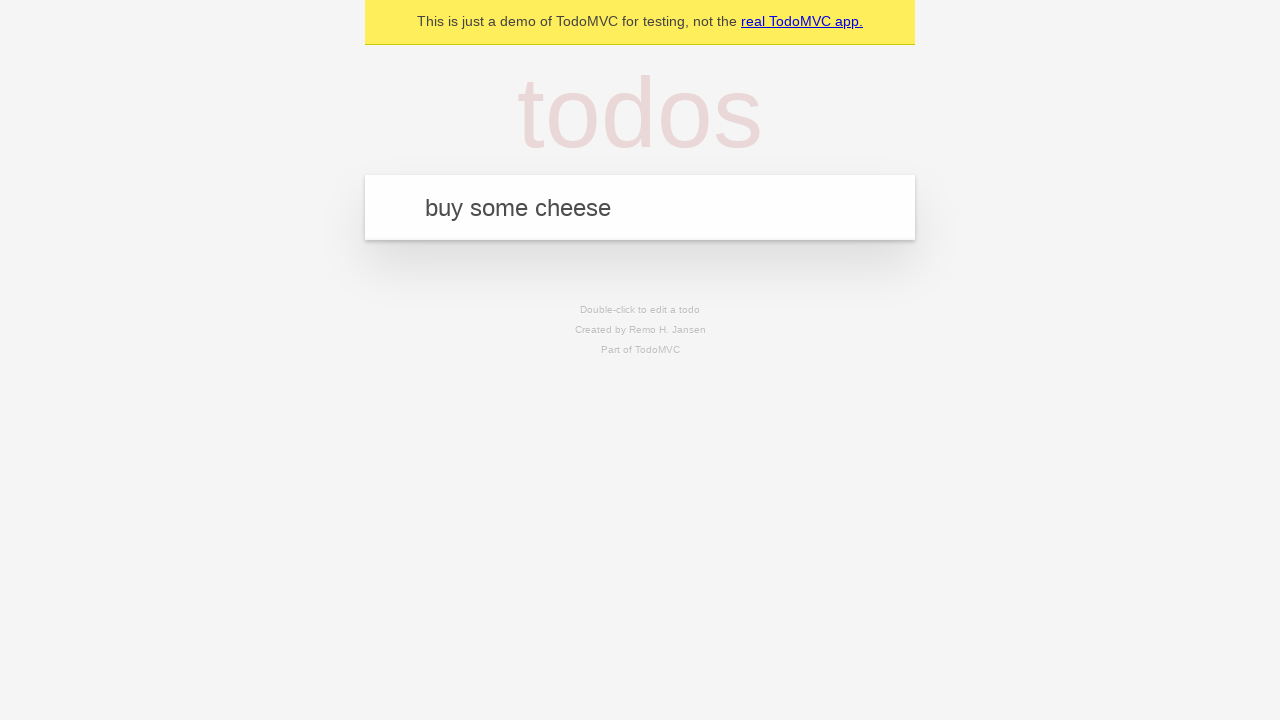

Pressed Enter to create first todo item on internal:attr=[placeholder="What needs to be done?"i]
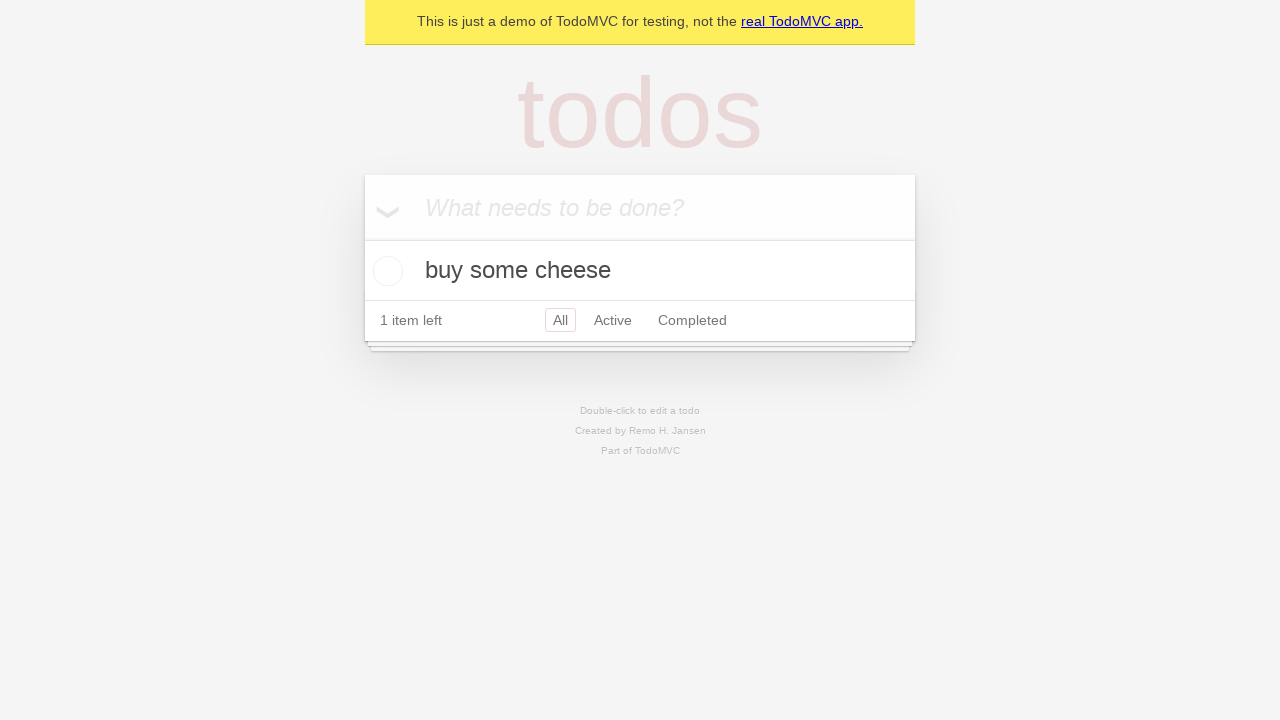

Filled todo input with 'feed the cat' on internal:attr=[placeholder="What needs to be done?"i]
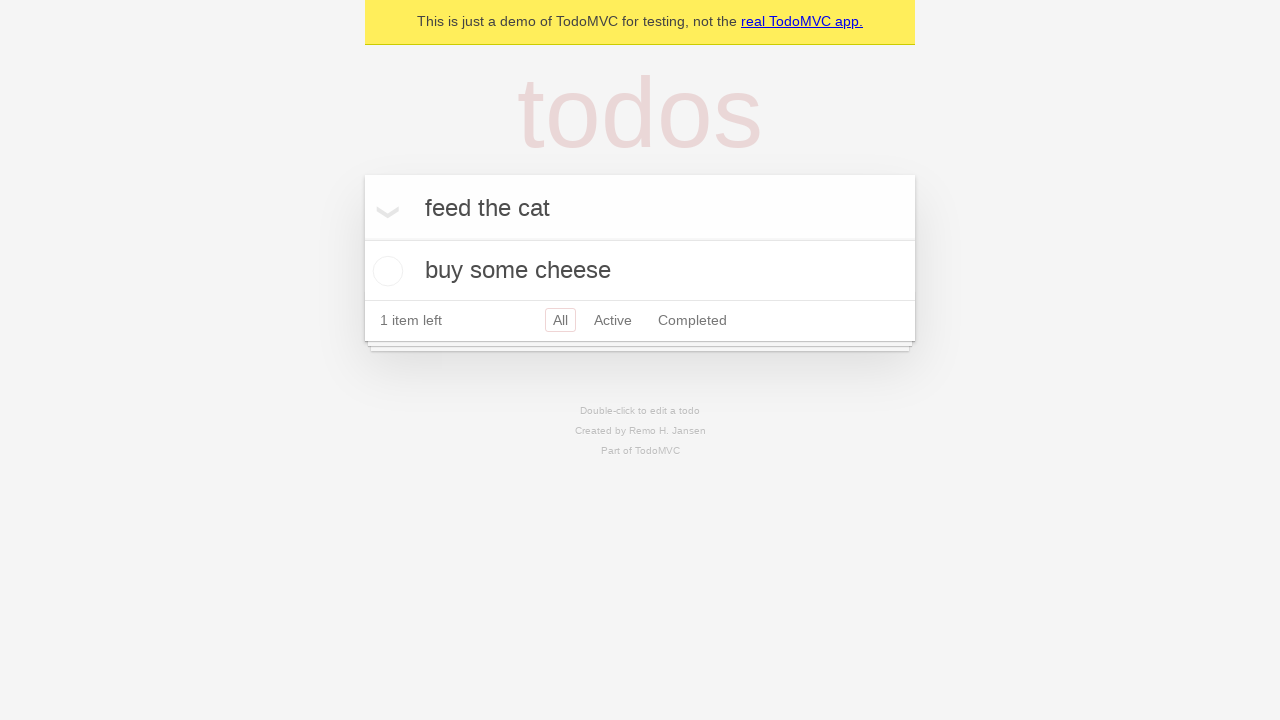

Pressed Enter to create second todo item on internal:attr=[placeholder="What needs to be done?"i]
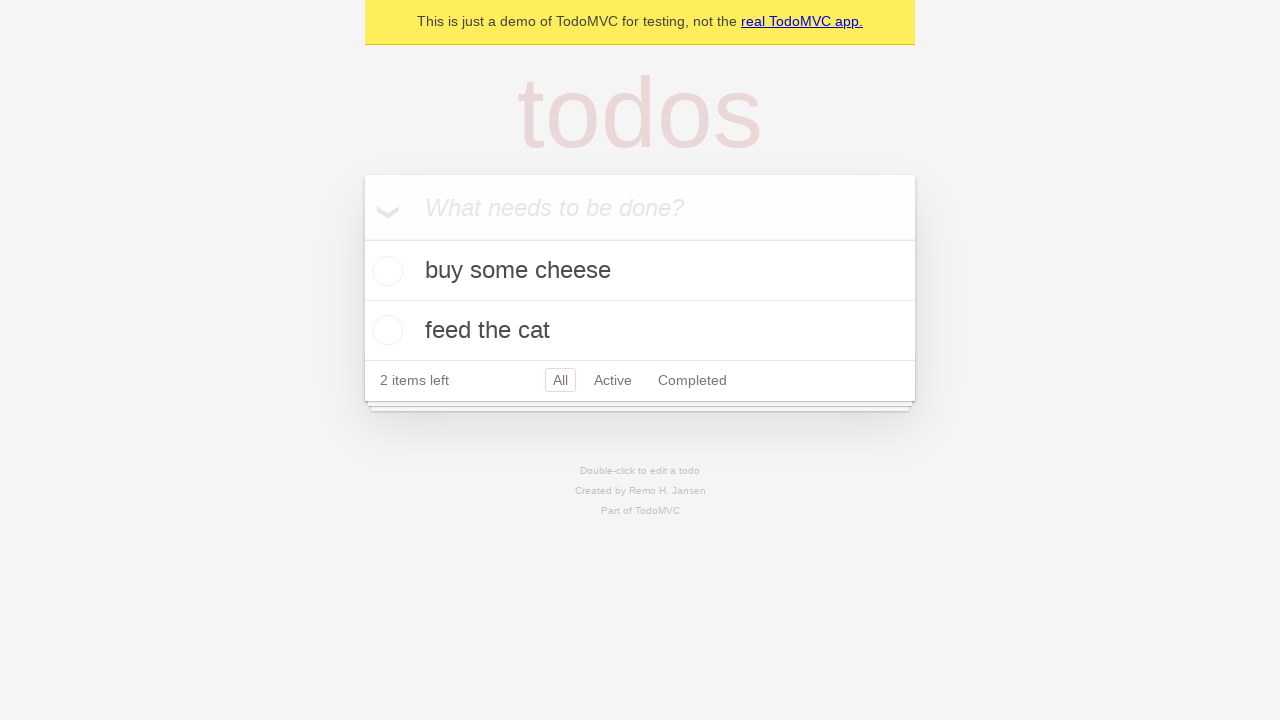

Checked the first todo item to mark it as complete at (385, 271) on internal:testid=[data-testid="todo-item"s] >> nth=0 >> internal:role=checkbox
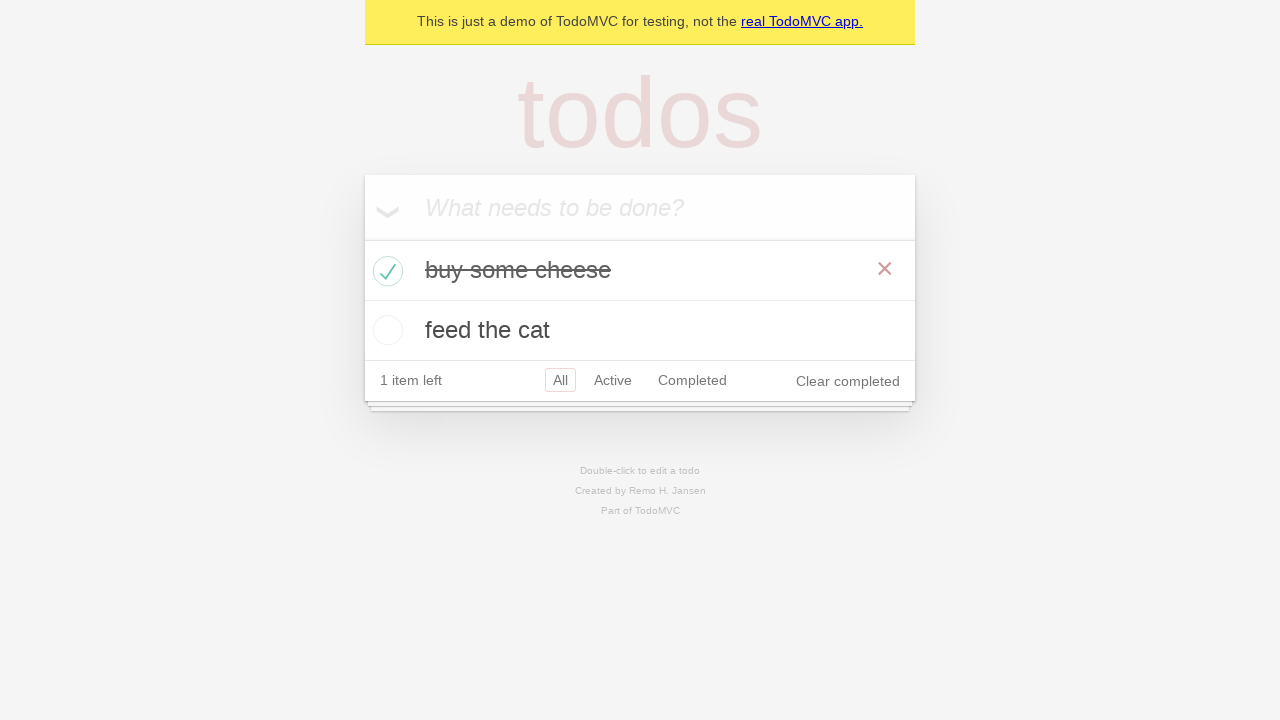

Unchecked the first todo item to mark it as incomplete at (385, 271) on internal:testid=[data-testid="todo-item"s] >> nth=0 >> internal:role=checkbox
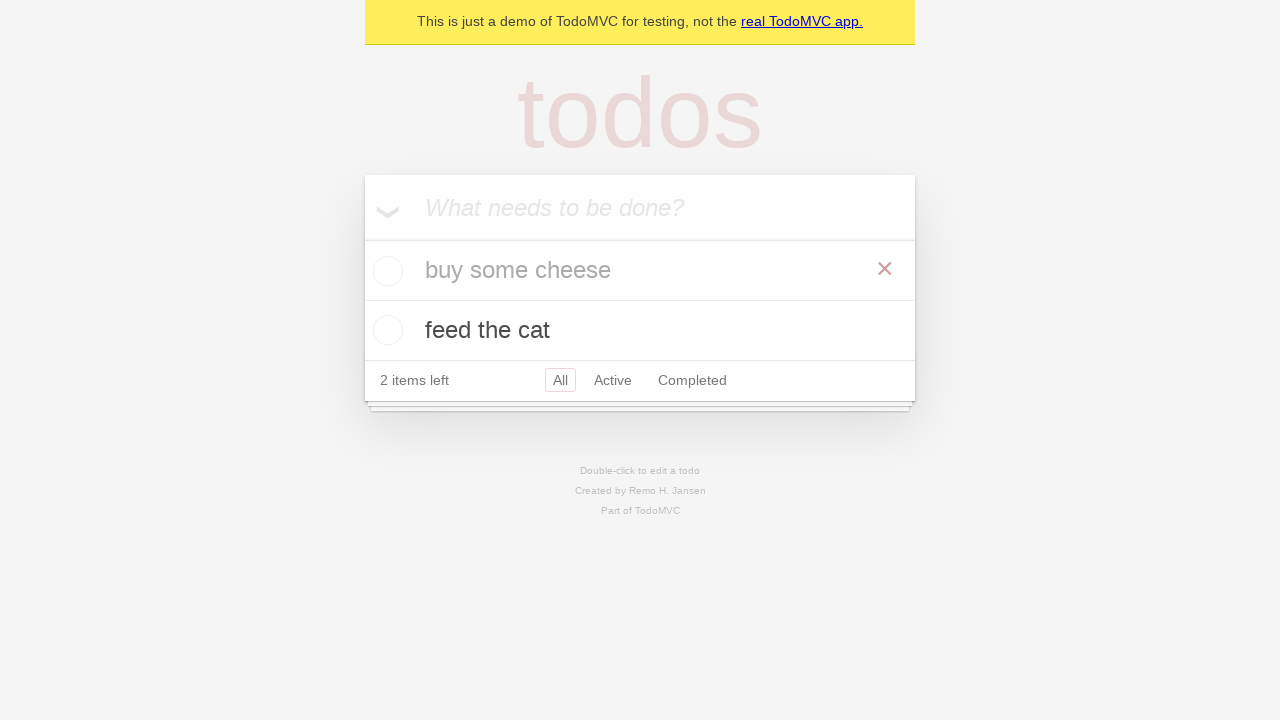

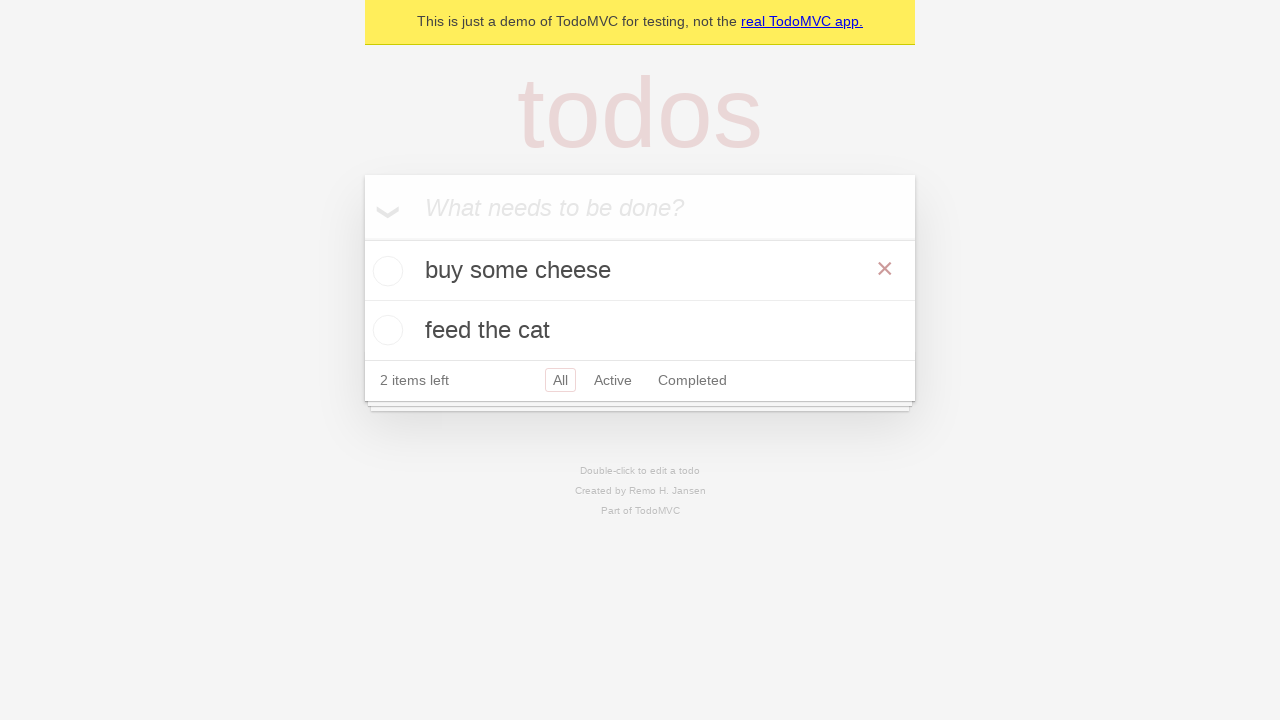